Tests proper heading hierarchy by verifying there is exactly one h1 element and at least one h2 element

Starting URL: https://jesseheidner.com

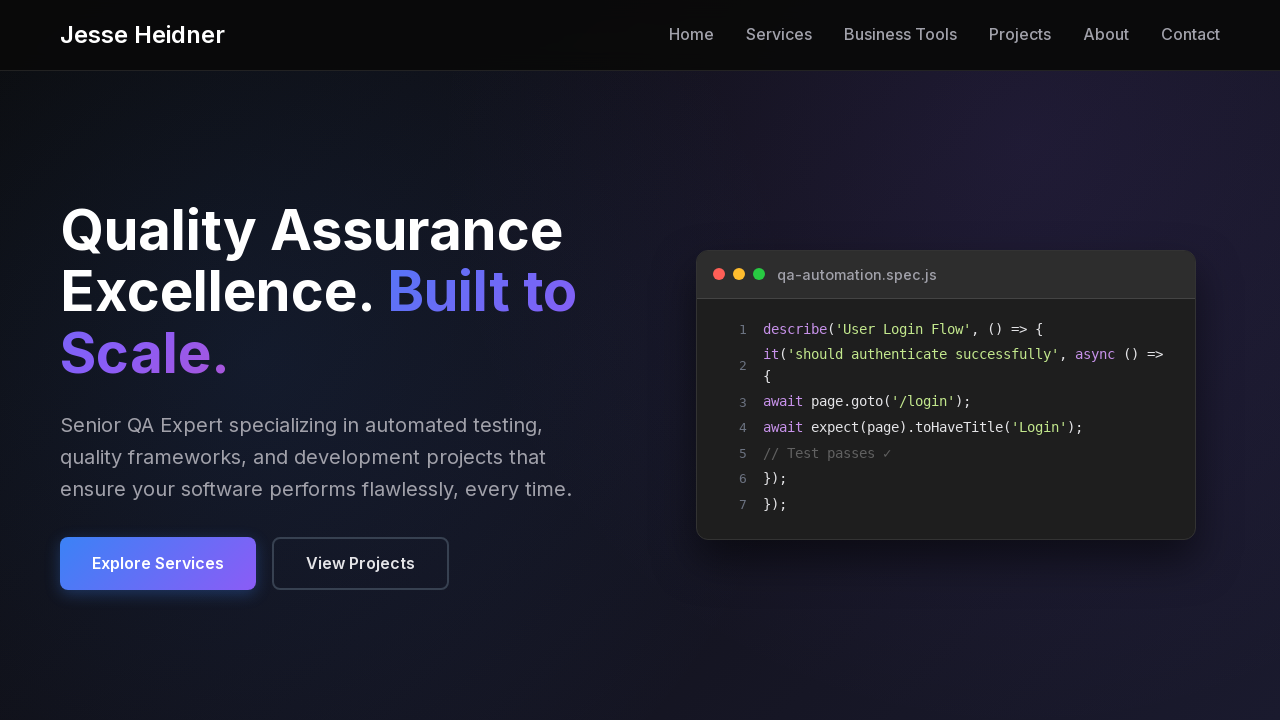

Located all h1 heading elements
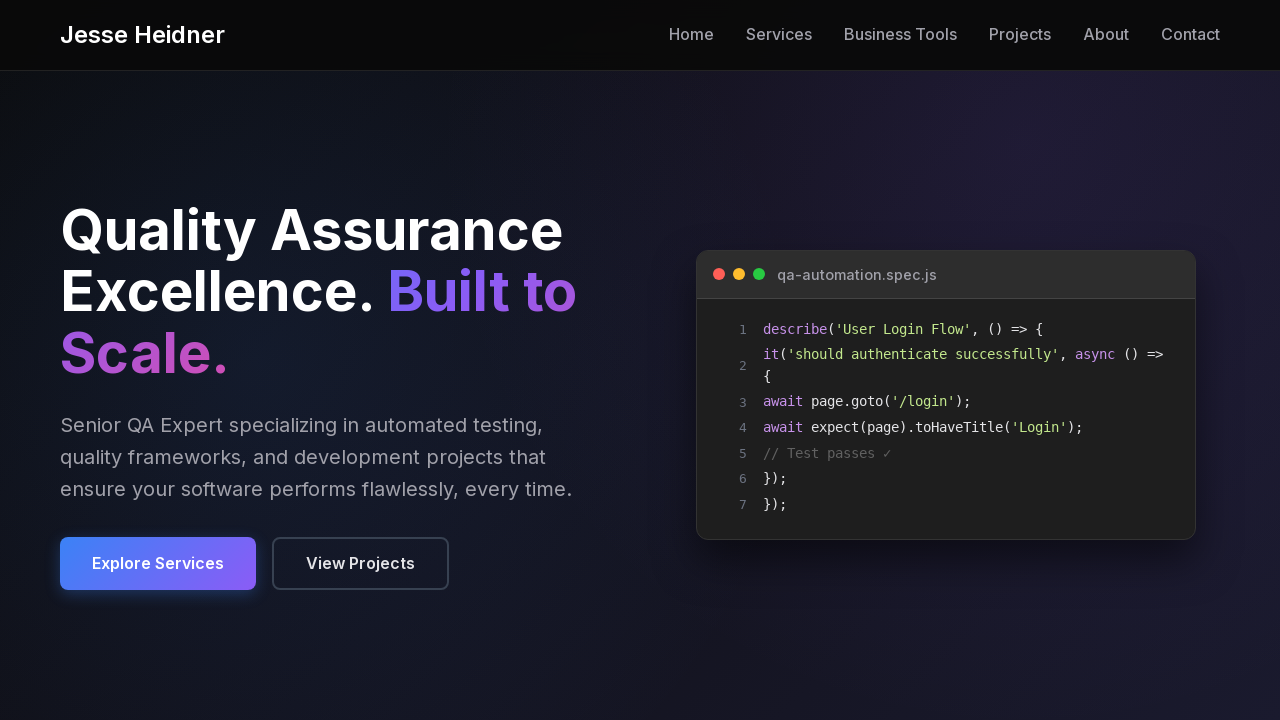

Verified h1 heading is visible
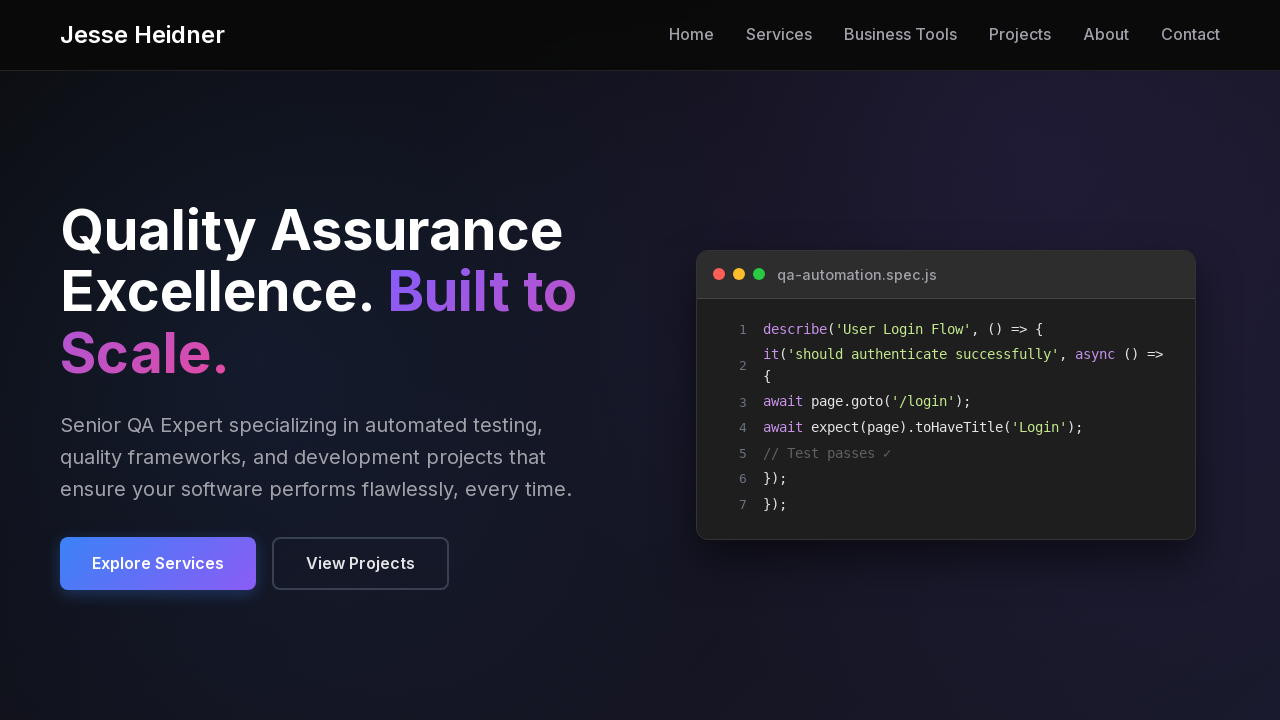

Located all h2 heading elements
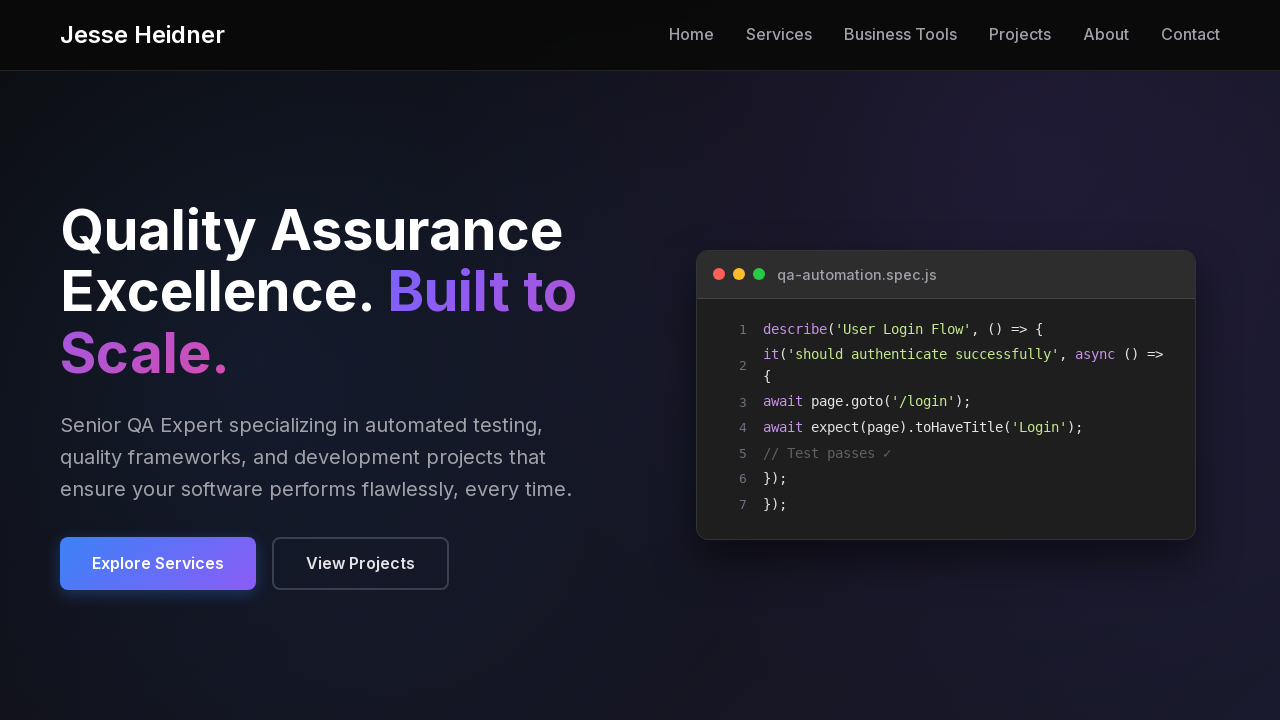

Verified at least one h2 heading is visible
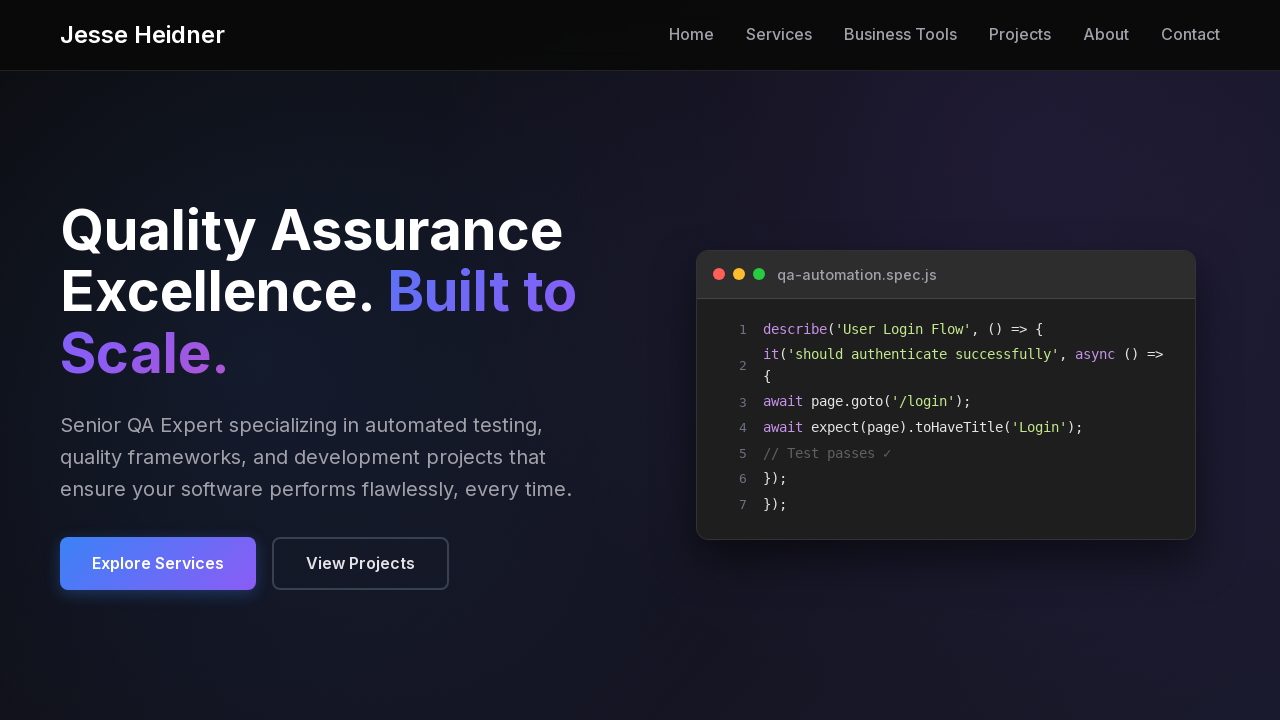

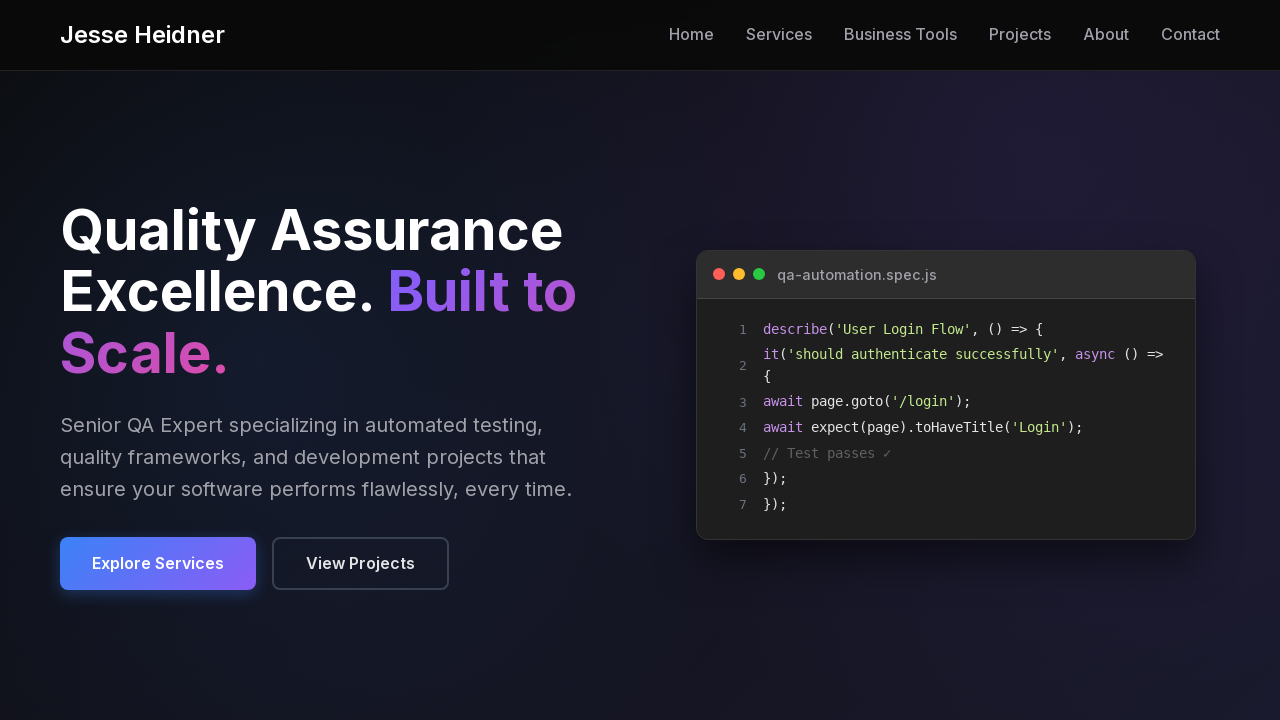